Tests selecting an option from a dropdown menu using visible text selection method

Starting URL: https://the-internet.herokuapp.com/dropdown

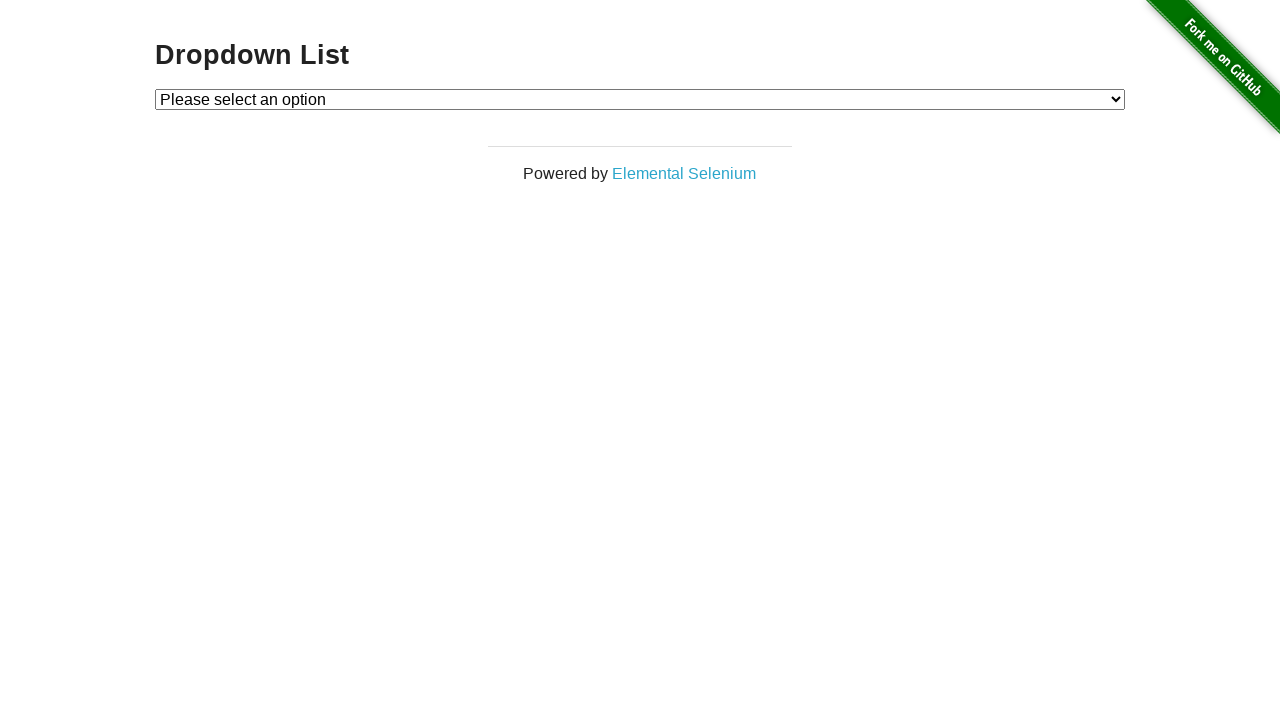

Navigated to dropdown menu page
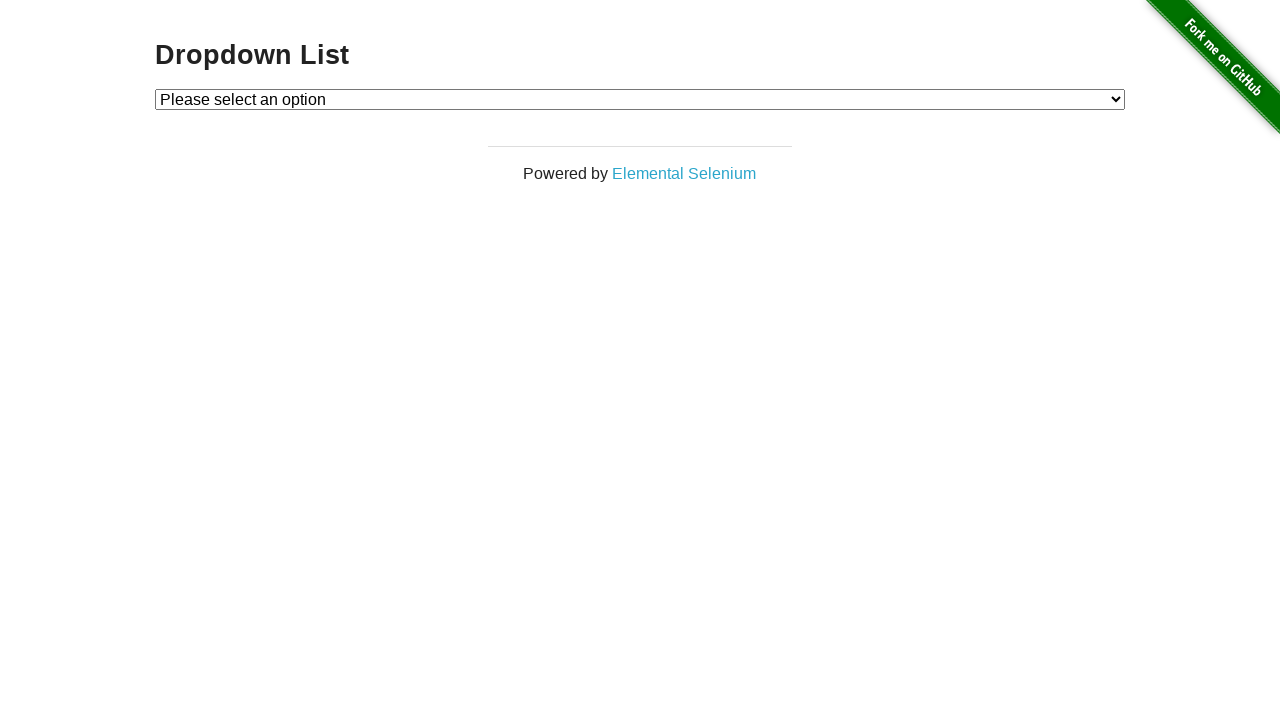

Selected 'Option 1' from dropdown menu using visible text on #dropdown
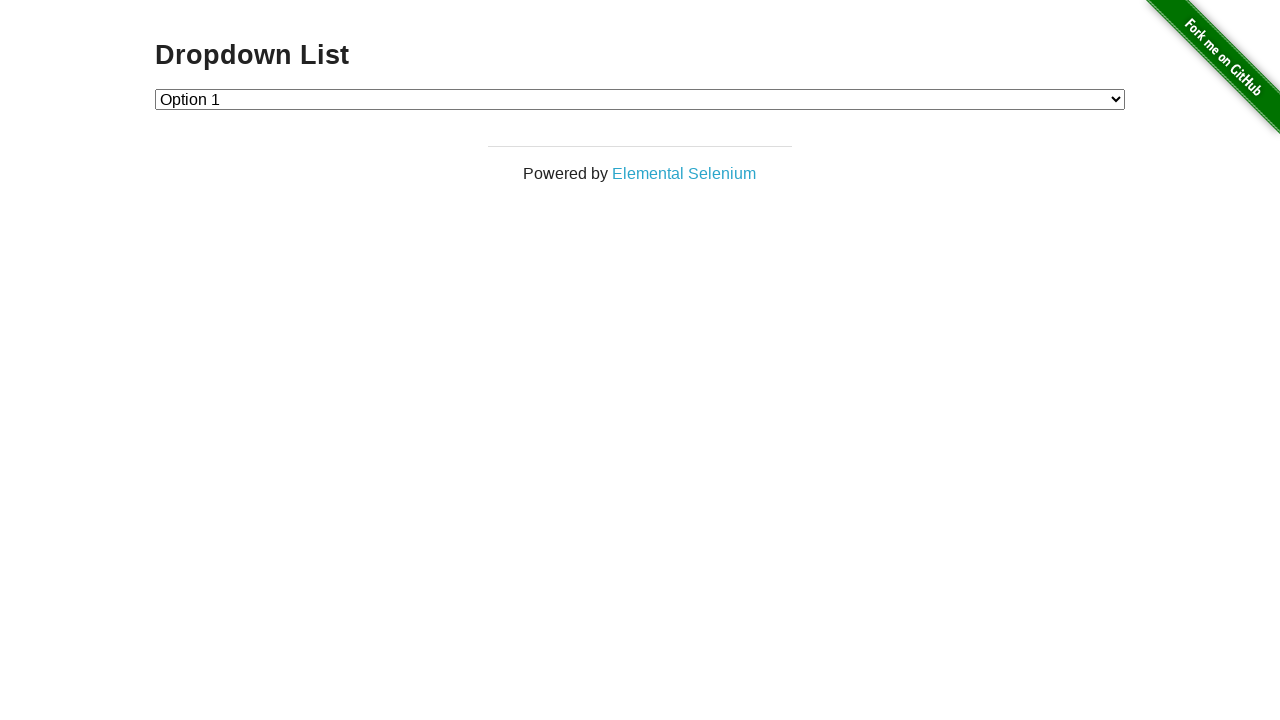

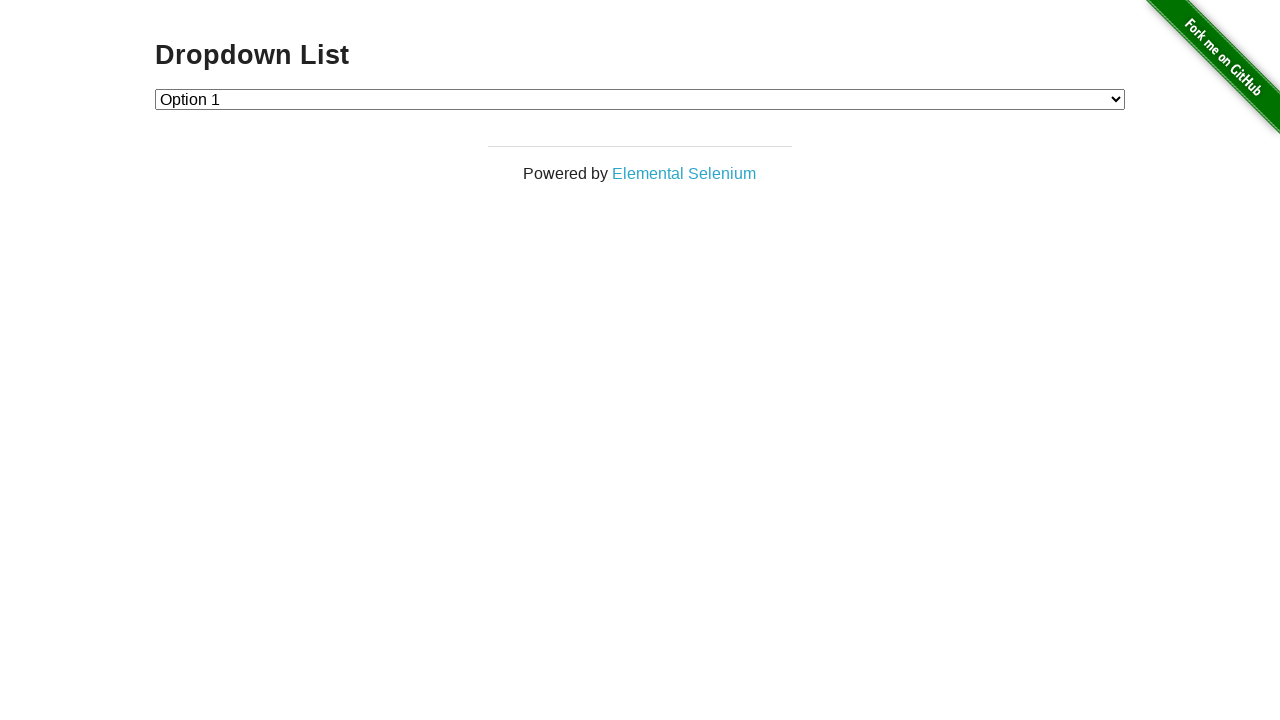